Tests dynamic property changes on a demo page by waiting for a button's color to change, demonstrating advanced wait functionality.

Starting URL: https://demoqa.com/dynamic-properties

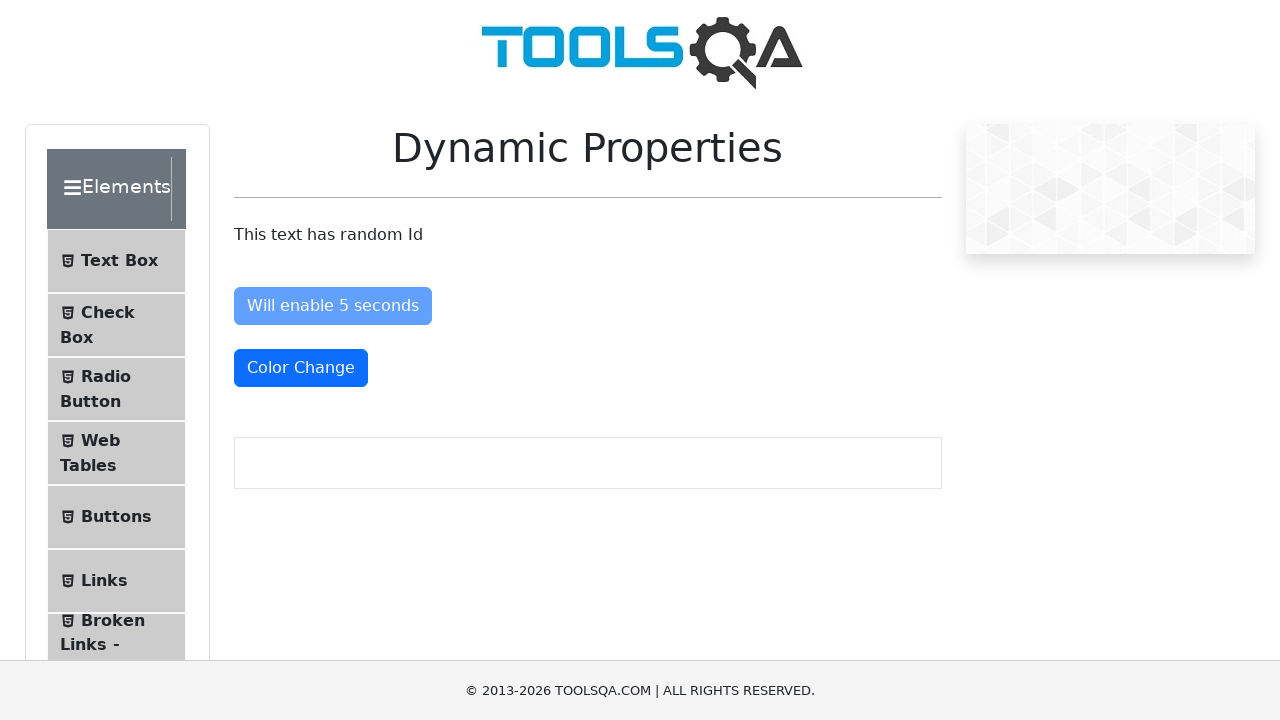

Located the colorChange button element
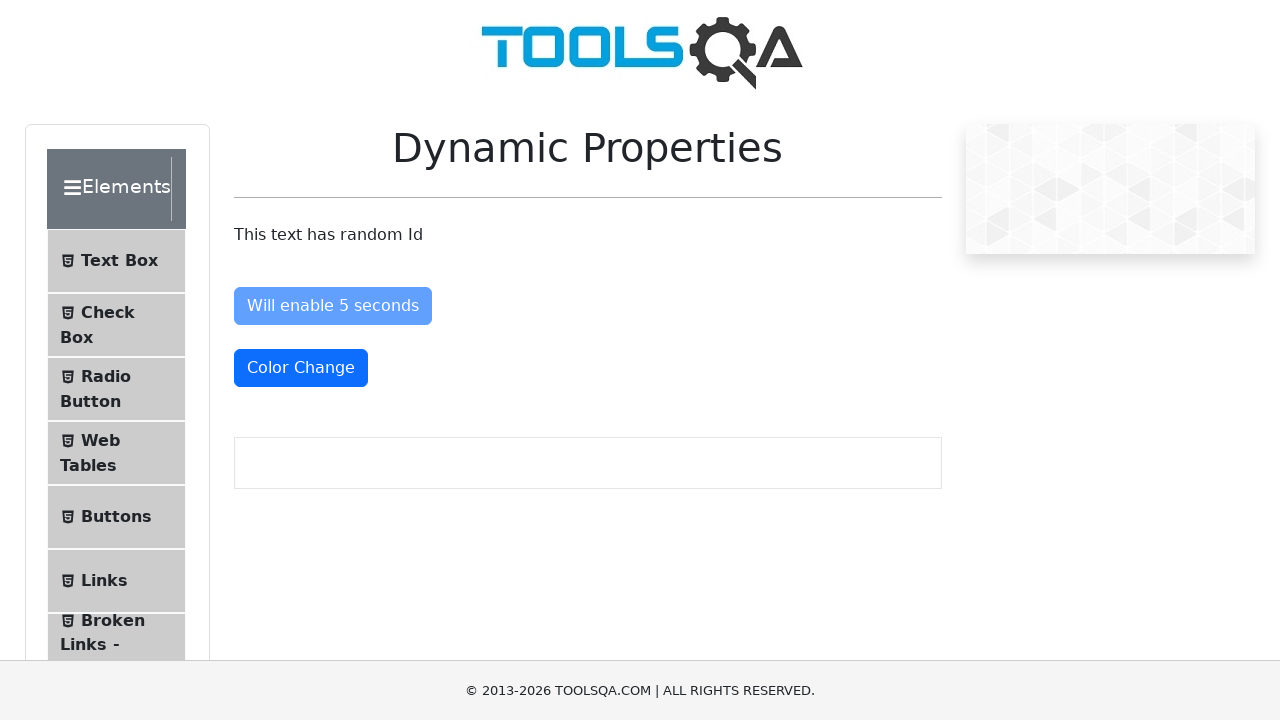

Waited for colorChange button to become visible
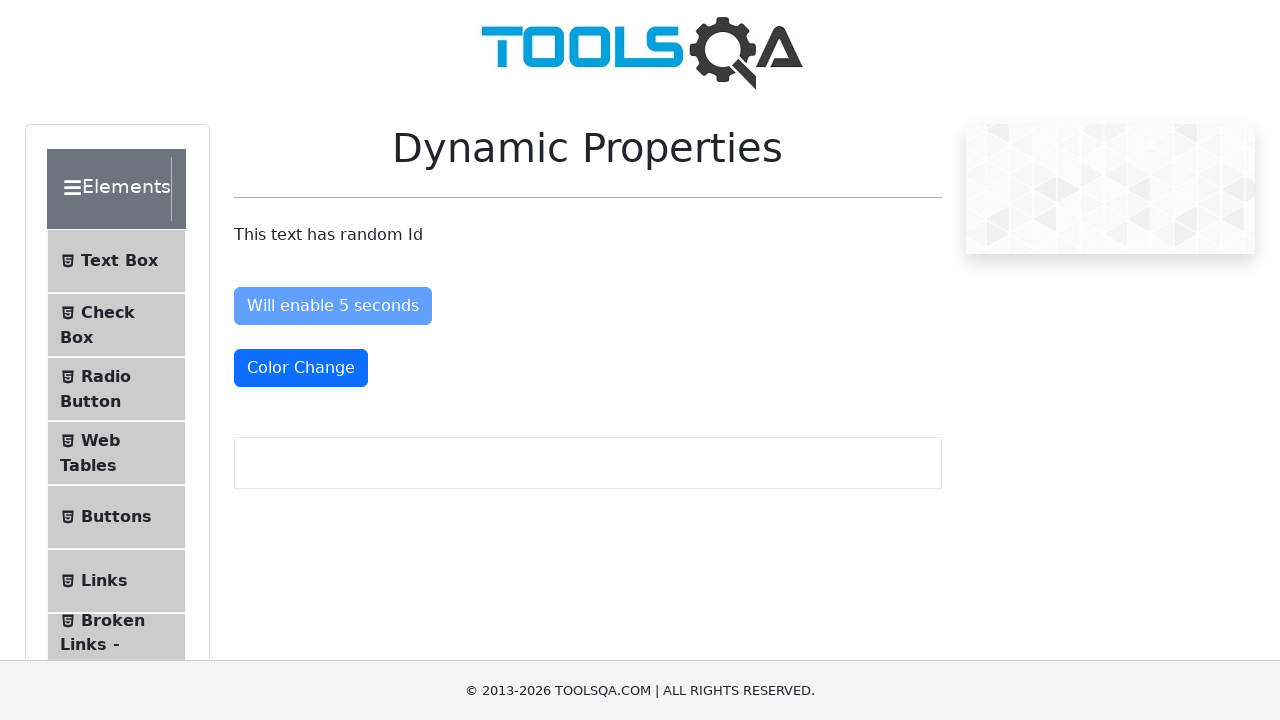

Detected that colorChange button color changed to red (rgb(220, 53, 69))
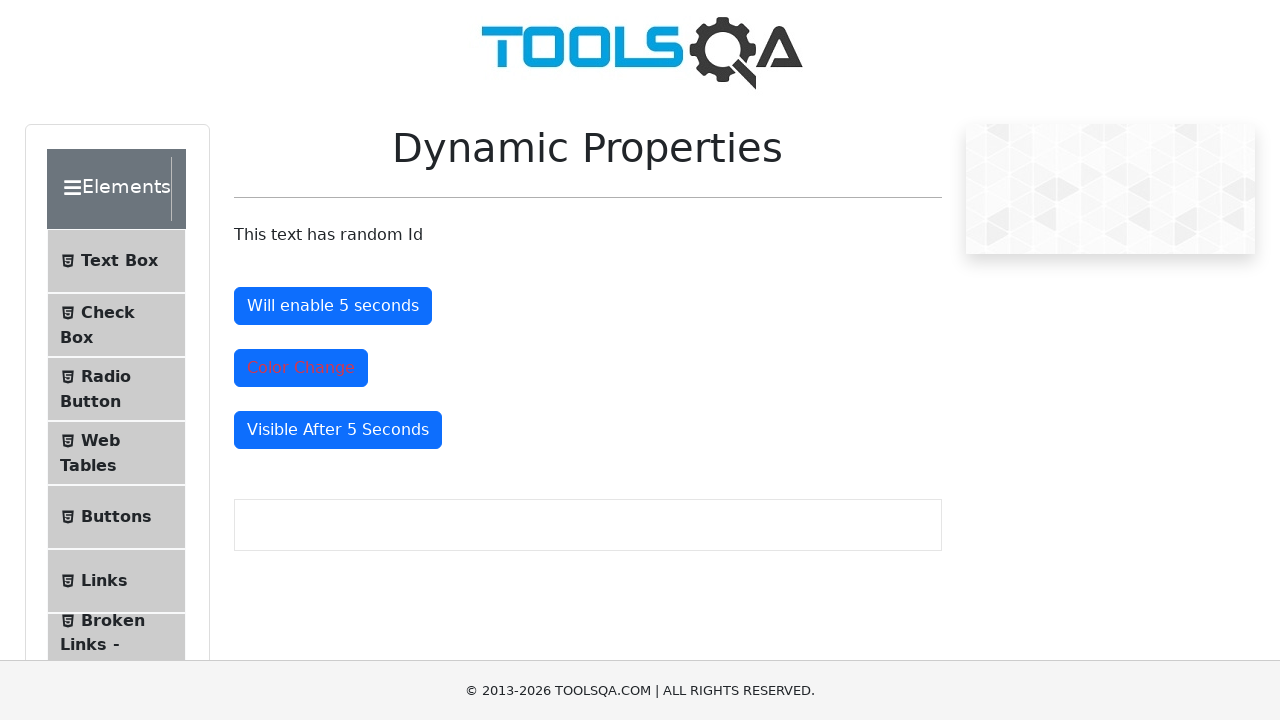

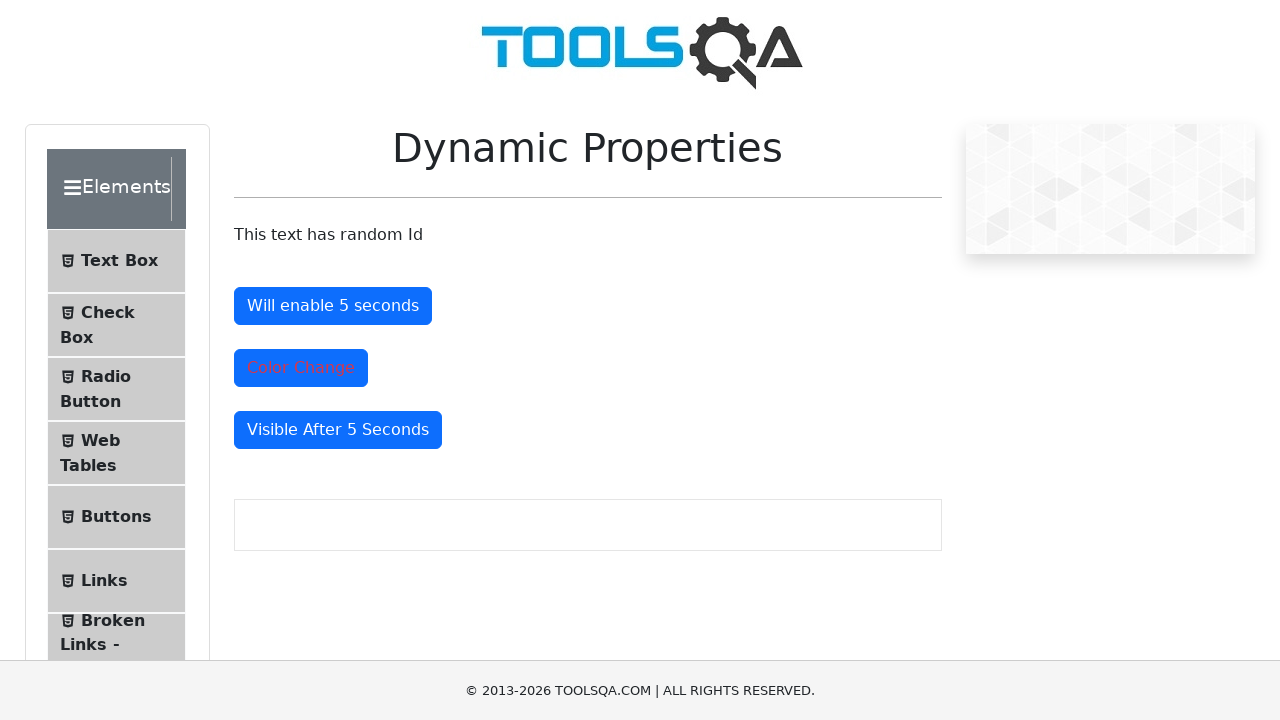